Tests drag and drop functionality by swapping two elements

Starting URL: https://the-internet.herokuapp.com/drag_and_drop

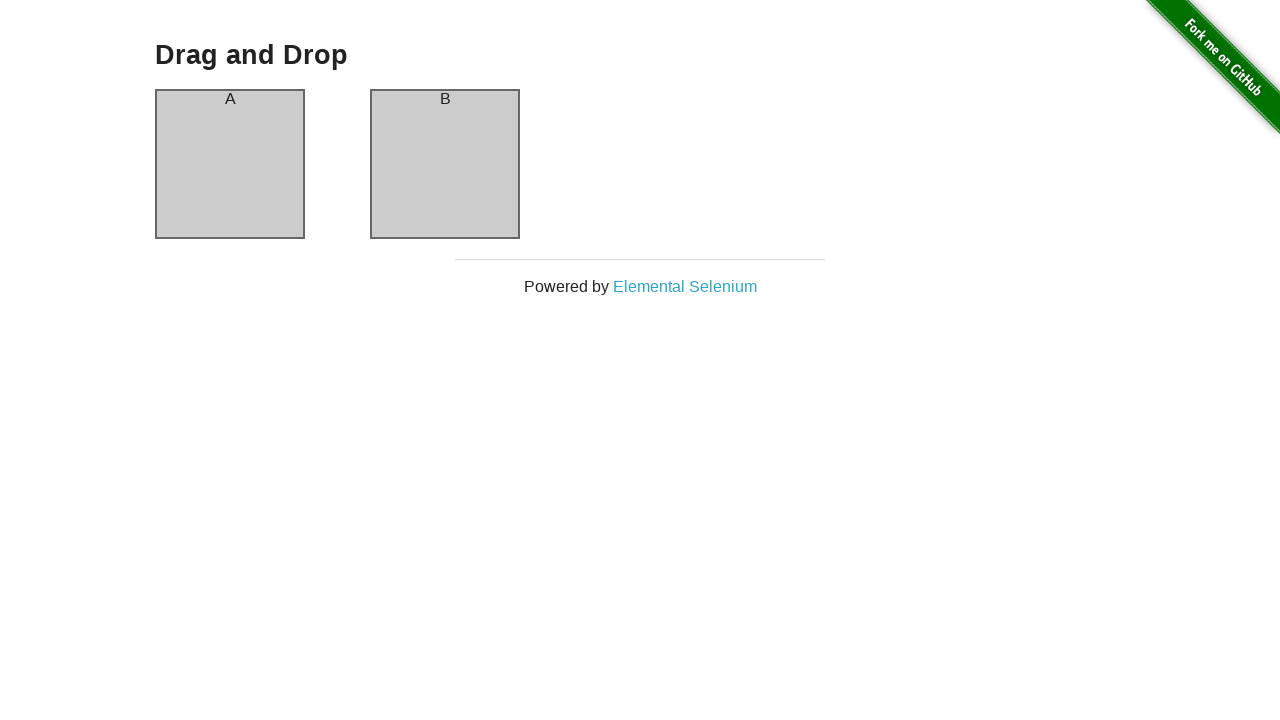

Located source element (column A)
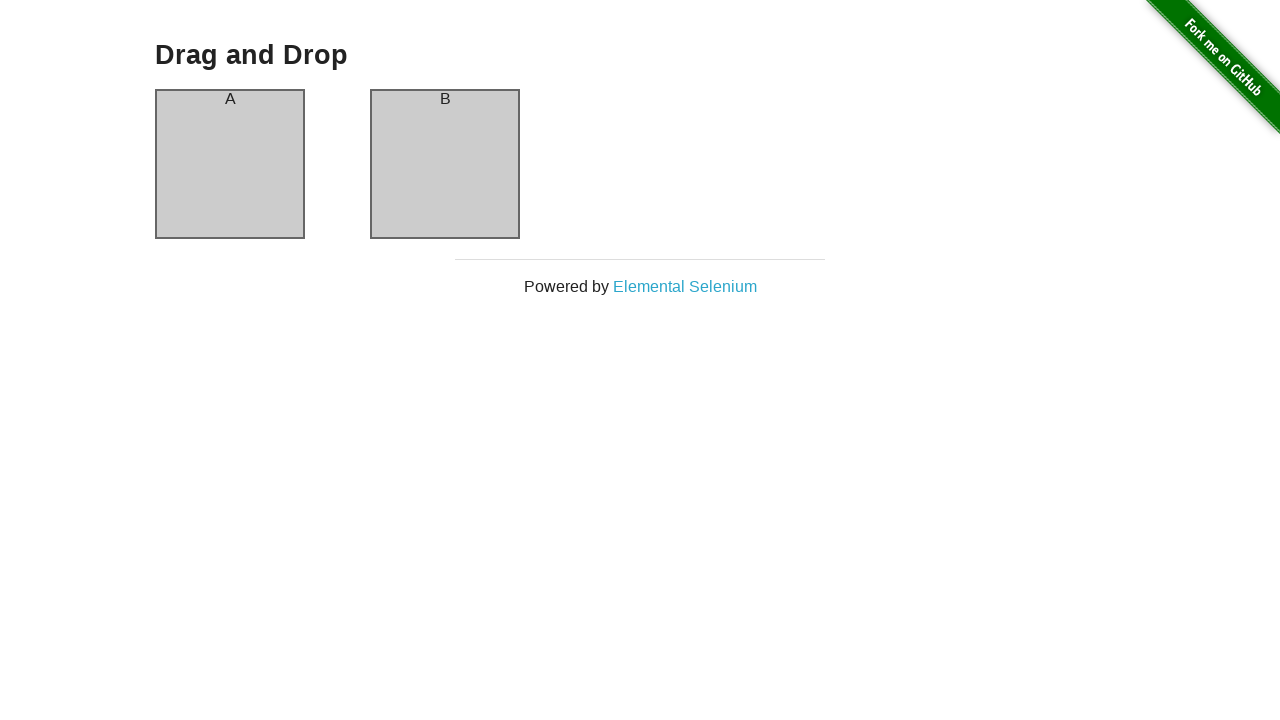

Located target element (column B)
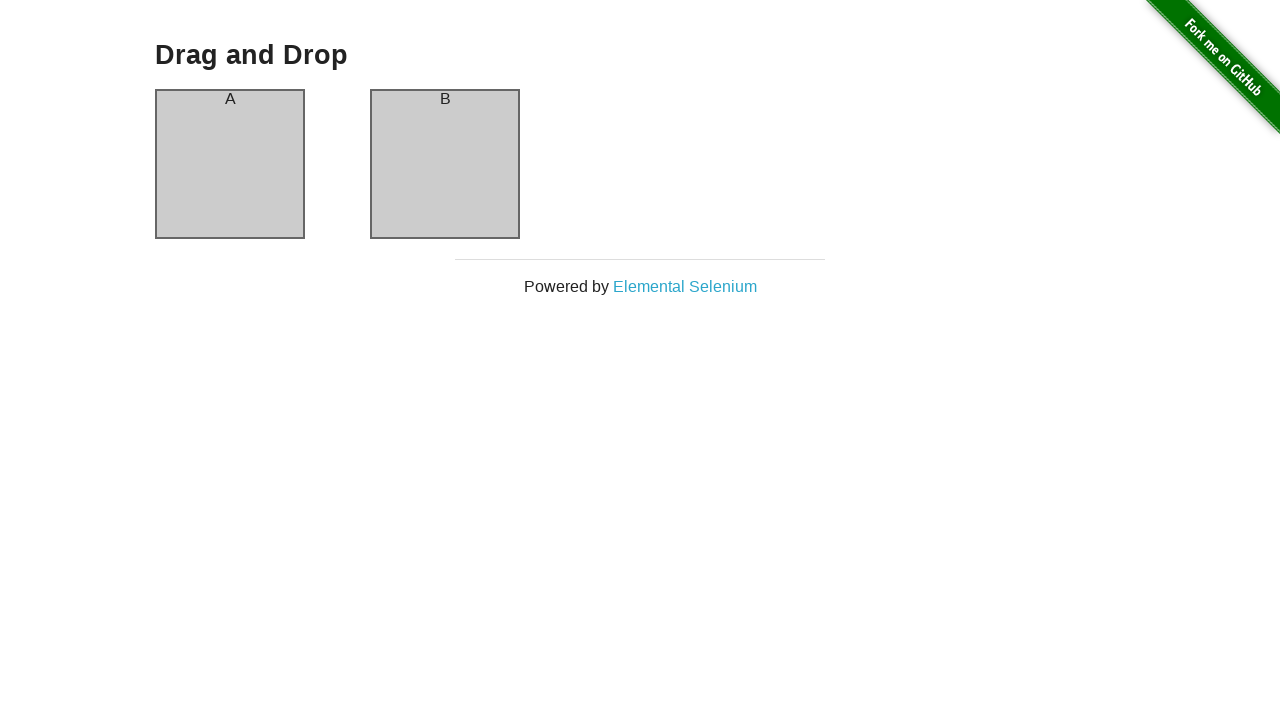

Dragged column A to column B position at (445, 164)
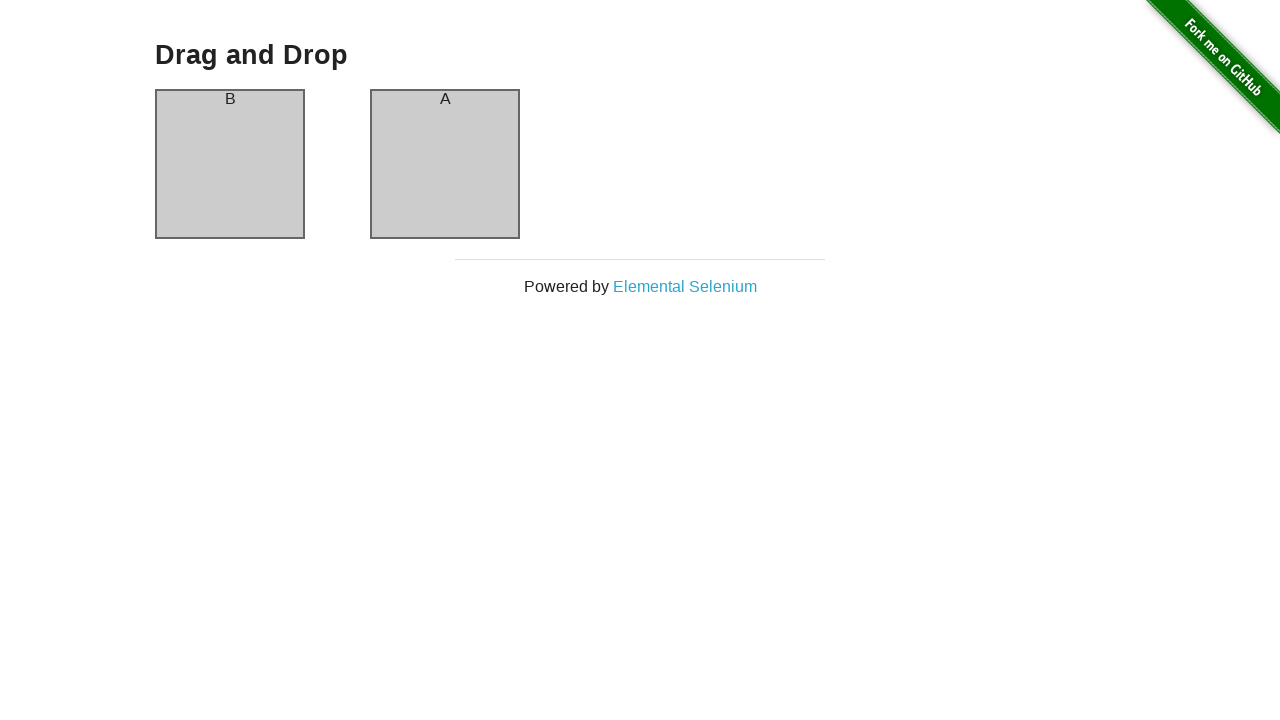

Dragged column B back to column A position (swap completed) at (230, 164)
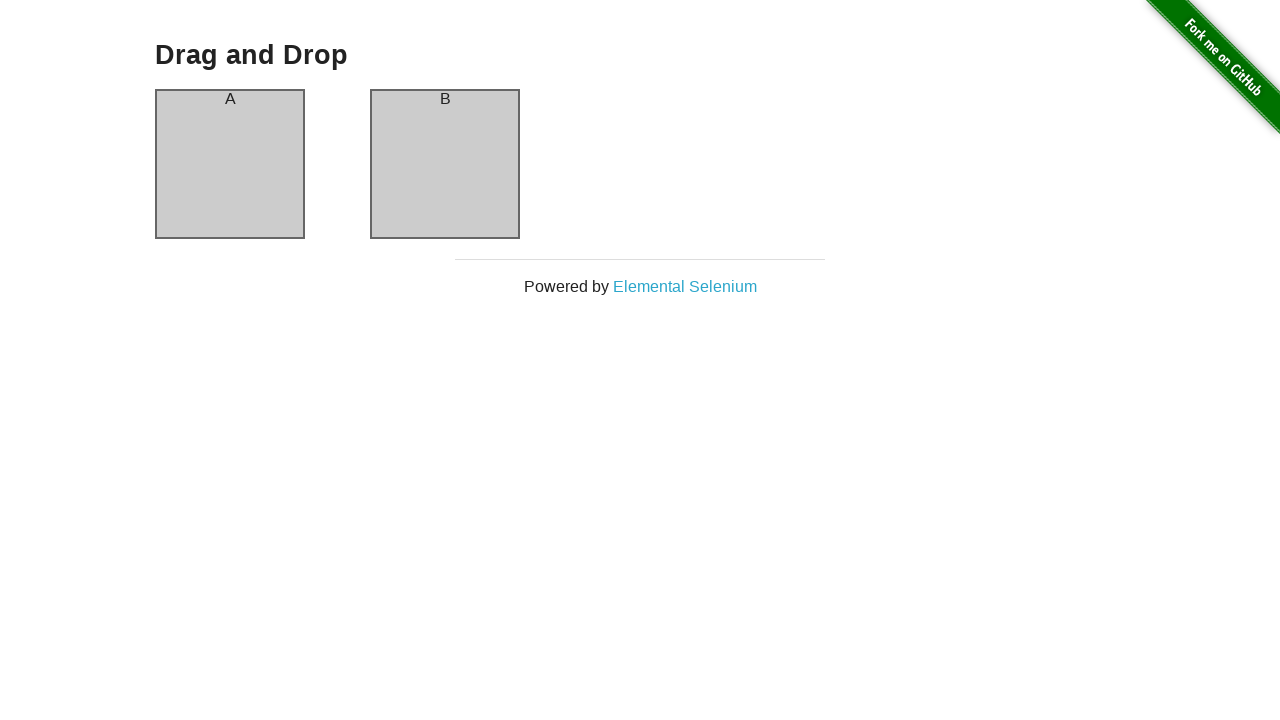

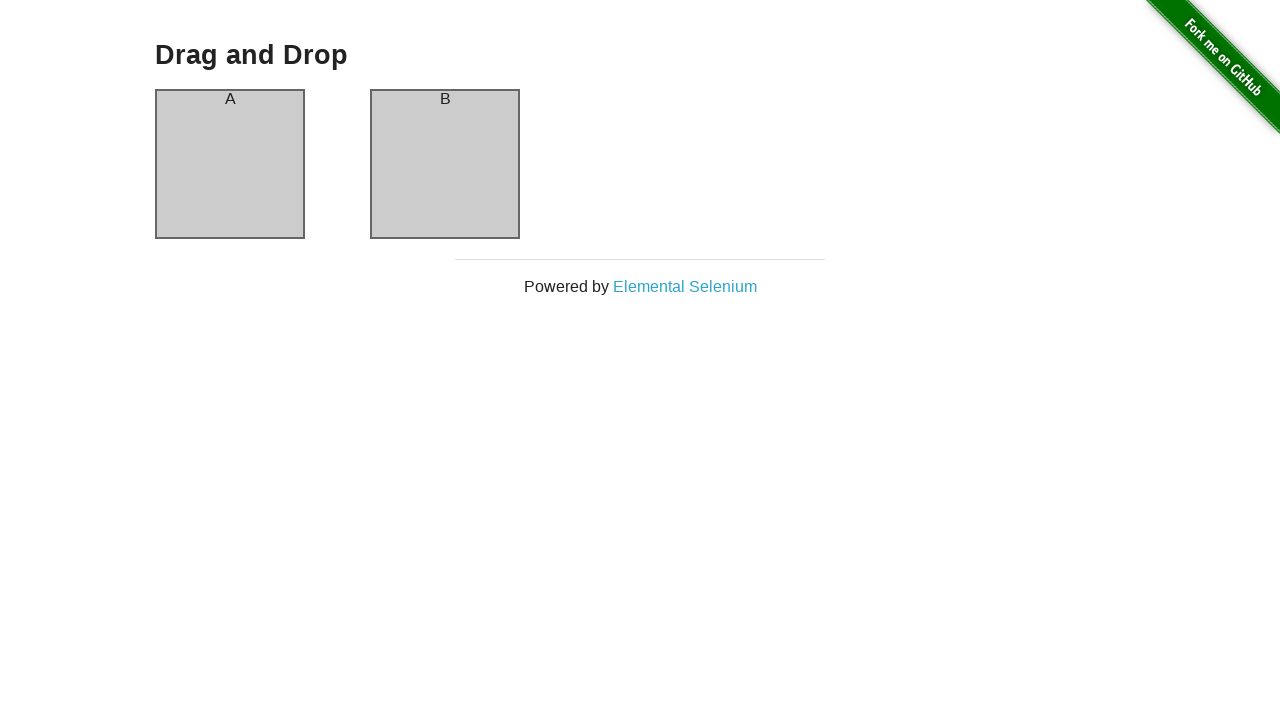